Tests dropdown functionality by selecting options using index, value, and visible text methods, then verifies the dropdown contains exactly 3 options.

Starting URL: https://the-internet.herokuapp.com/dropdown

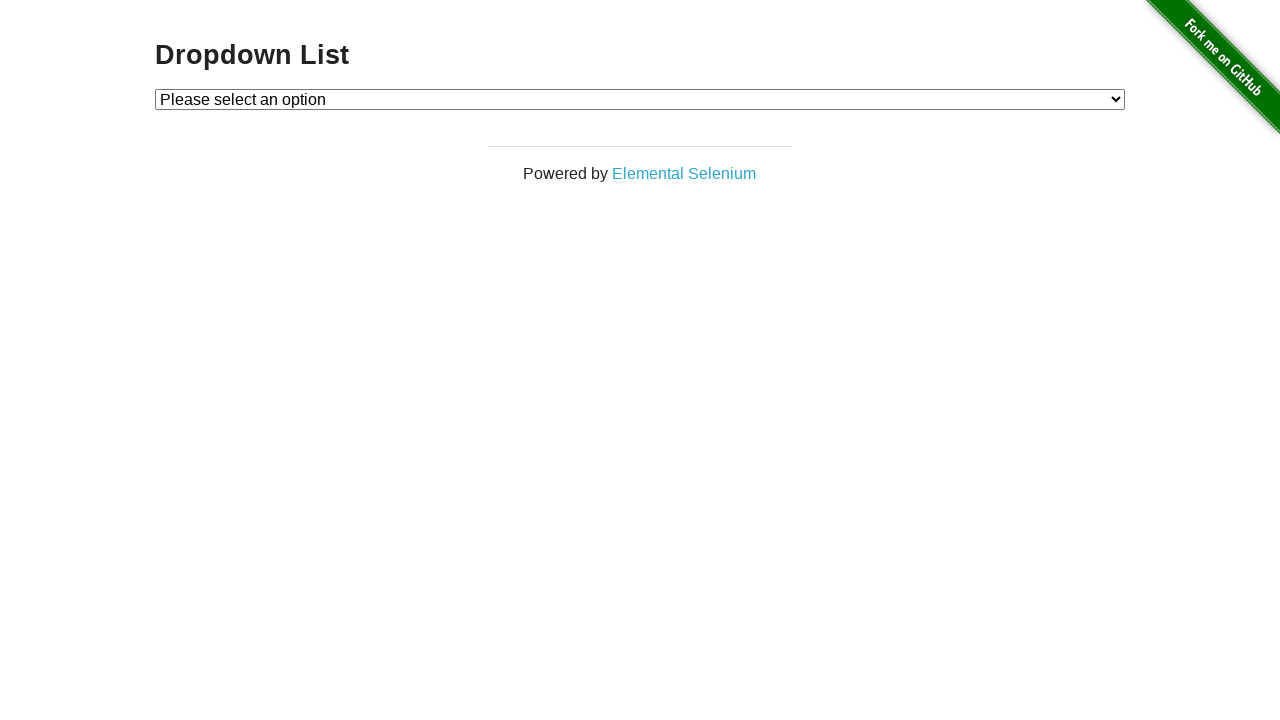

Selected Option 1 using index 1 from dropdown on #dropdown
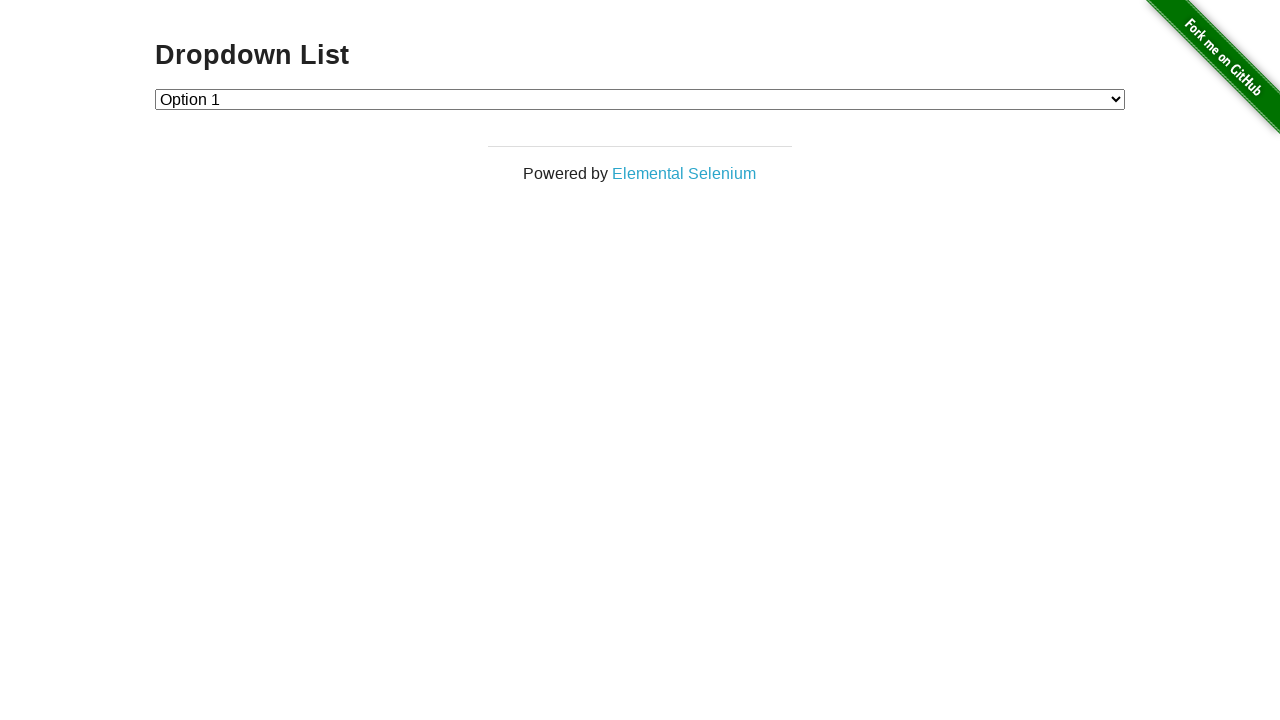

Selected Option 2 using value '2' from dropdown on #dropdown
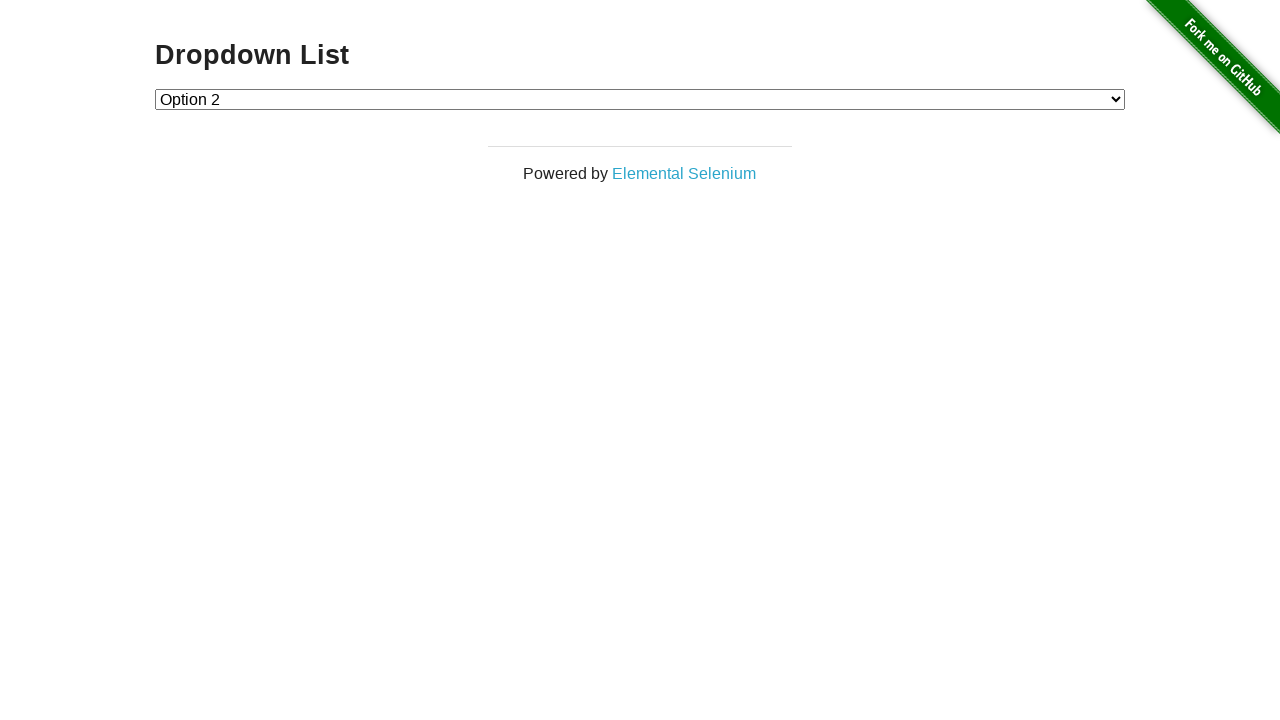

Selected Option 1 using visible text label from dropdown on #dropdown
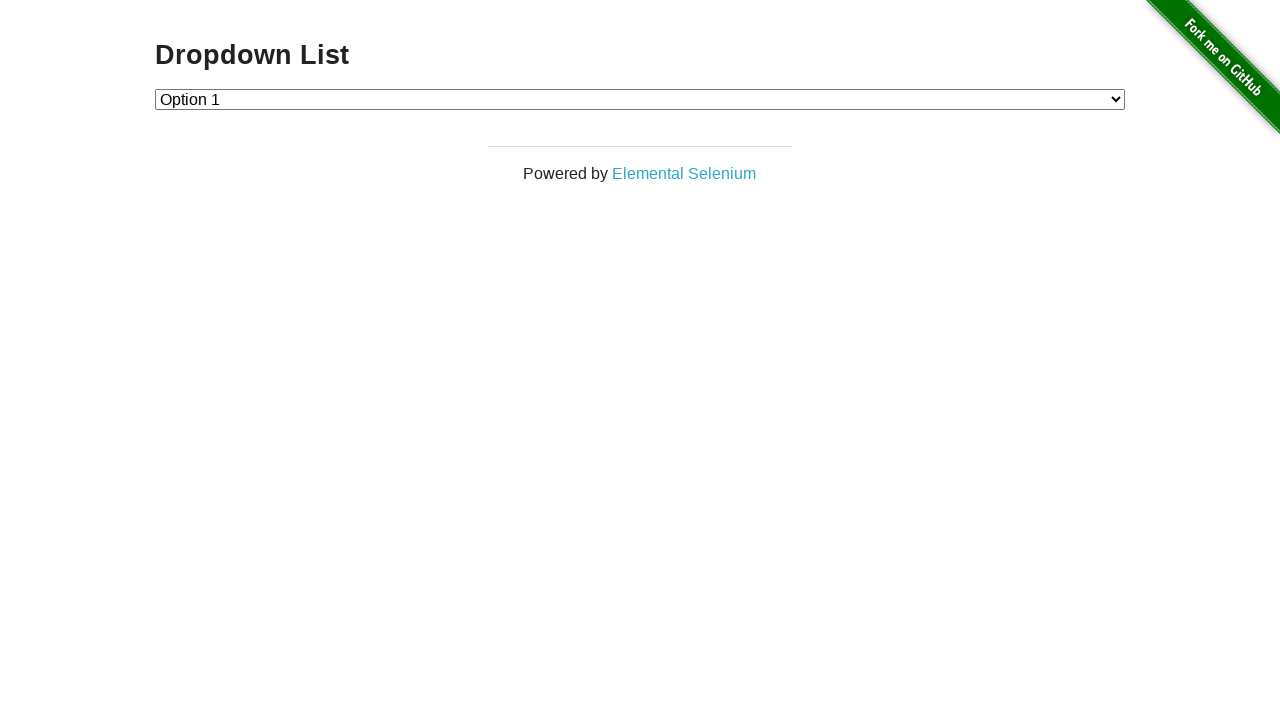

Retrieved all dropdown options
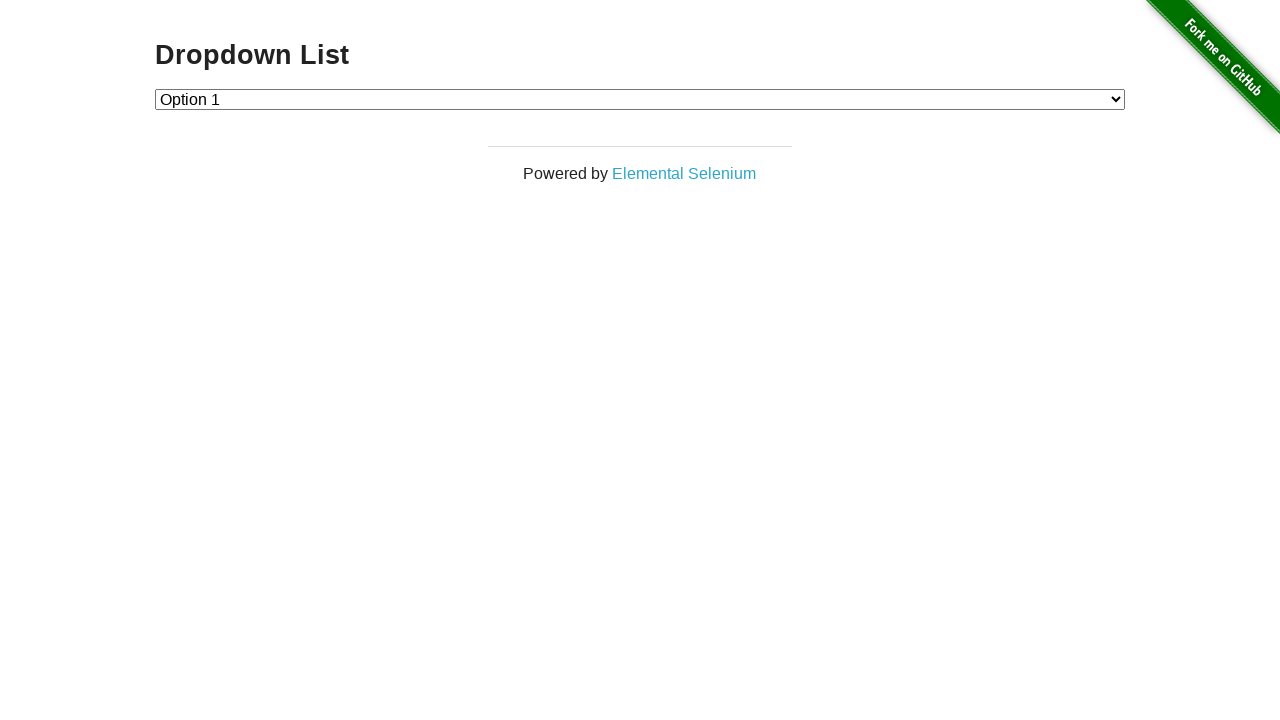

Verified dropdown contains exactly 3 options
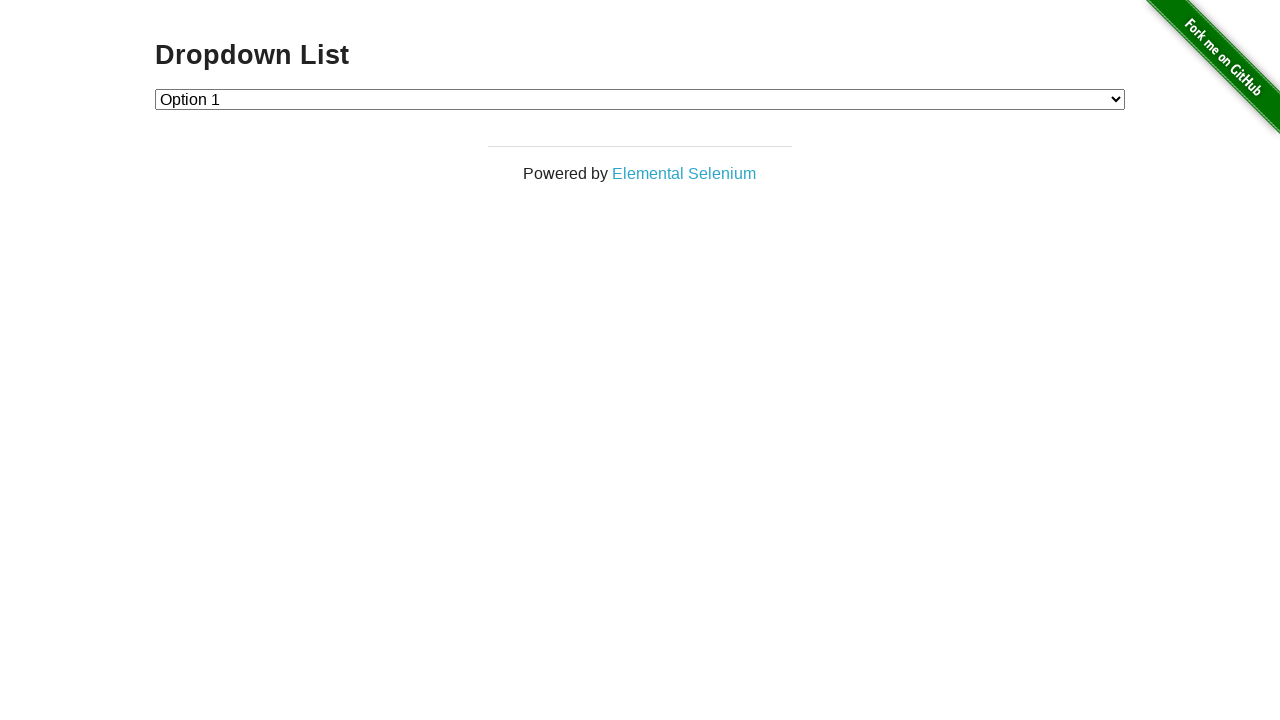

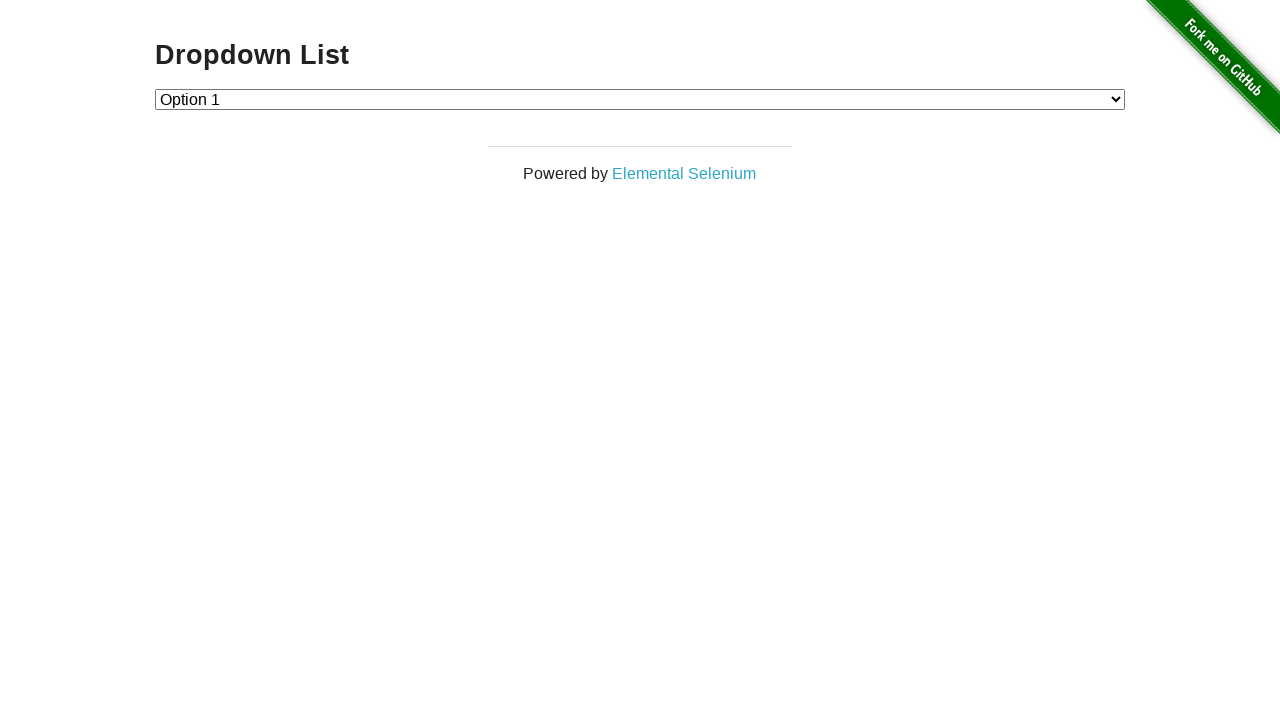